Tests registration form validation by clicking submit with empty data and verifying error messages appear for all required fields

Starting URL: https://alada.vn/tai-khoan/dang-ky.html

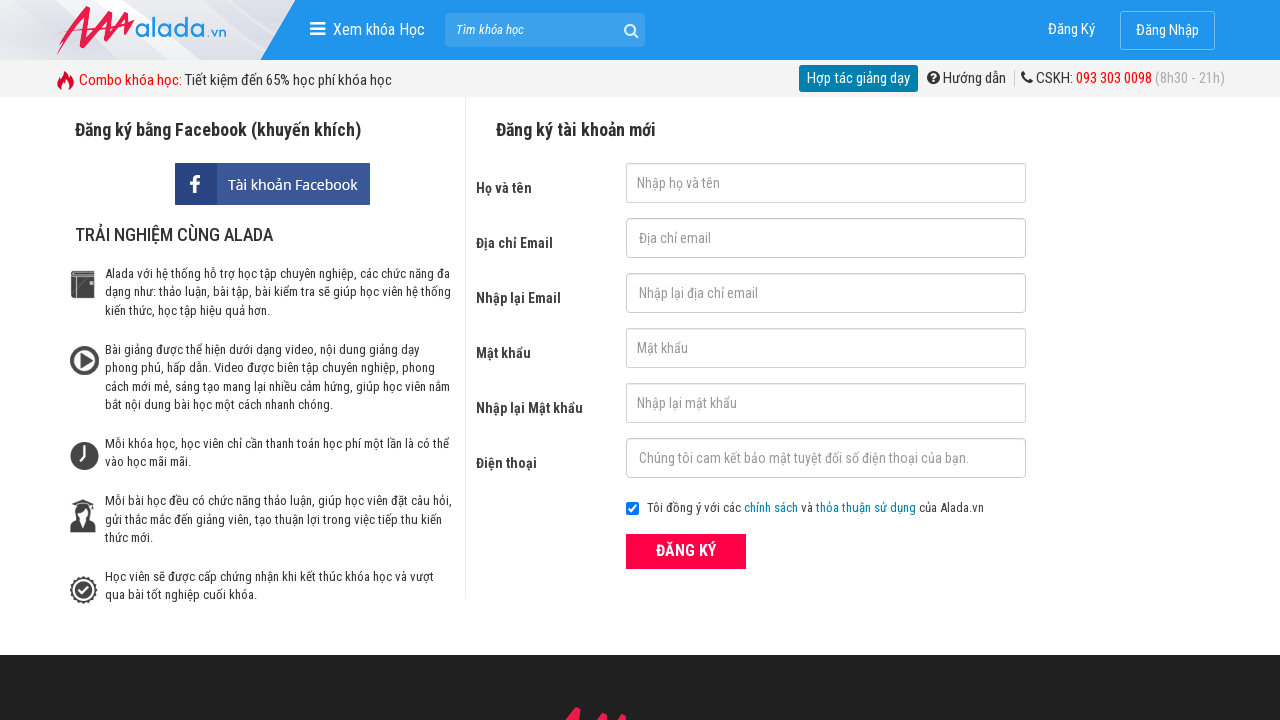

Clicked register button without filling any data at (686, 551) on xpath=//button[@class='btn_pink_sm fs16']
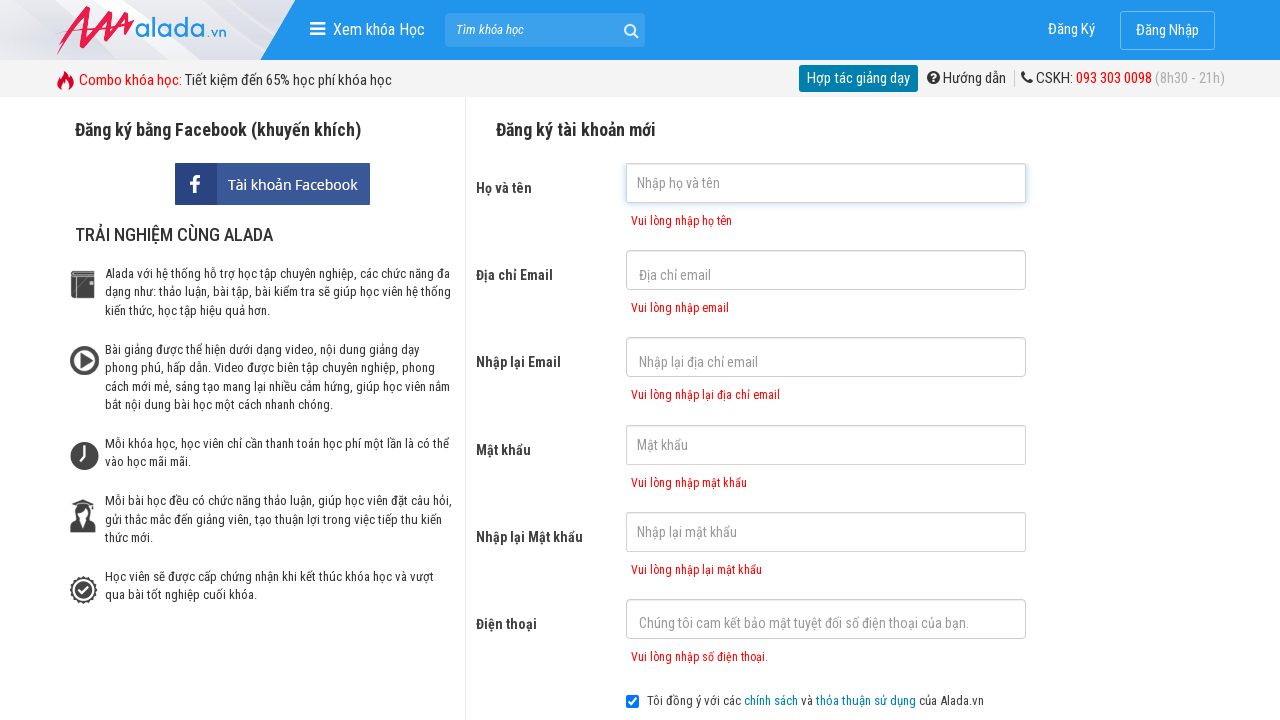

First name error message appeared
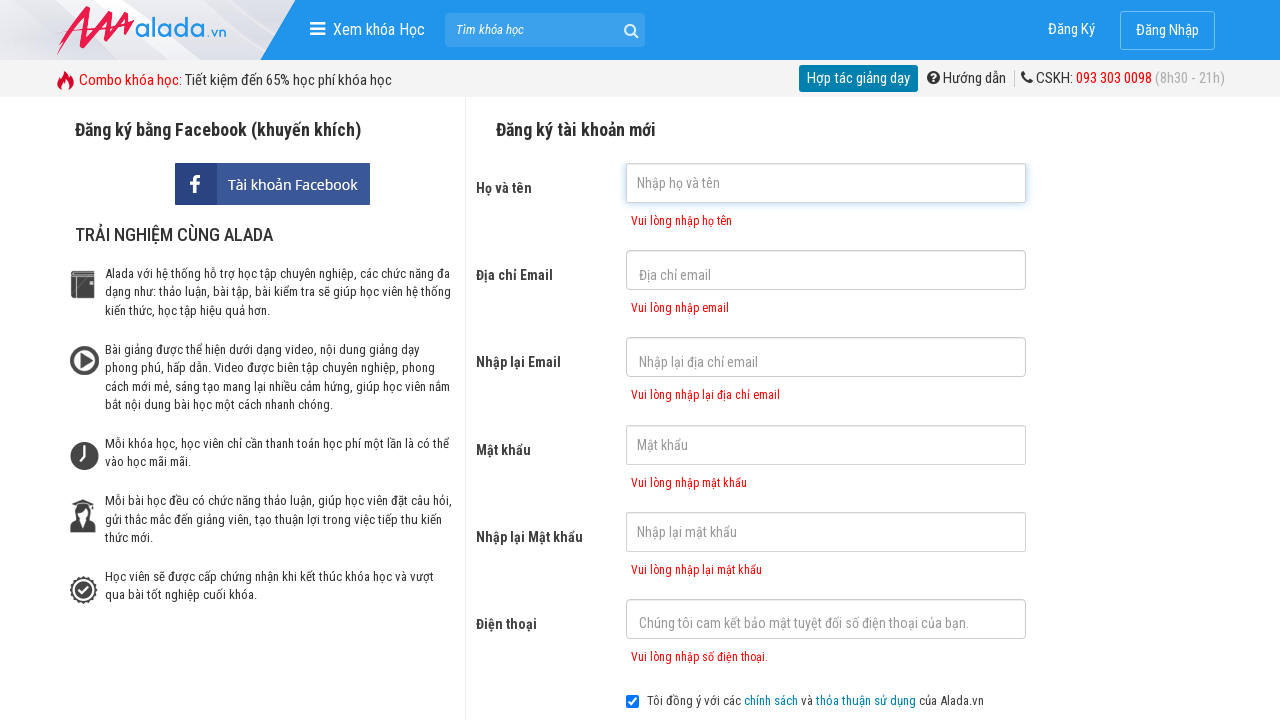

Email error message appeared
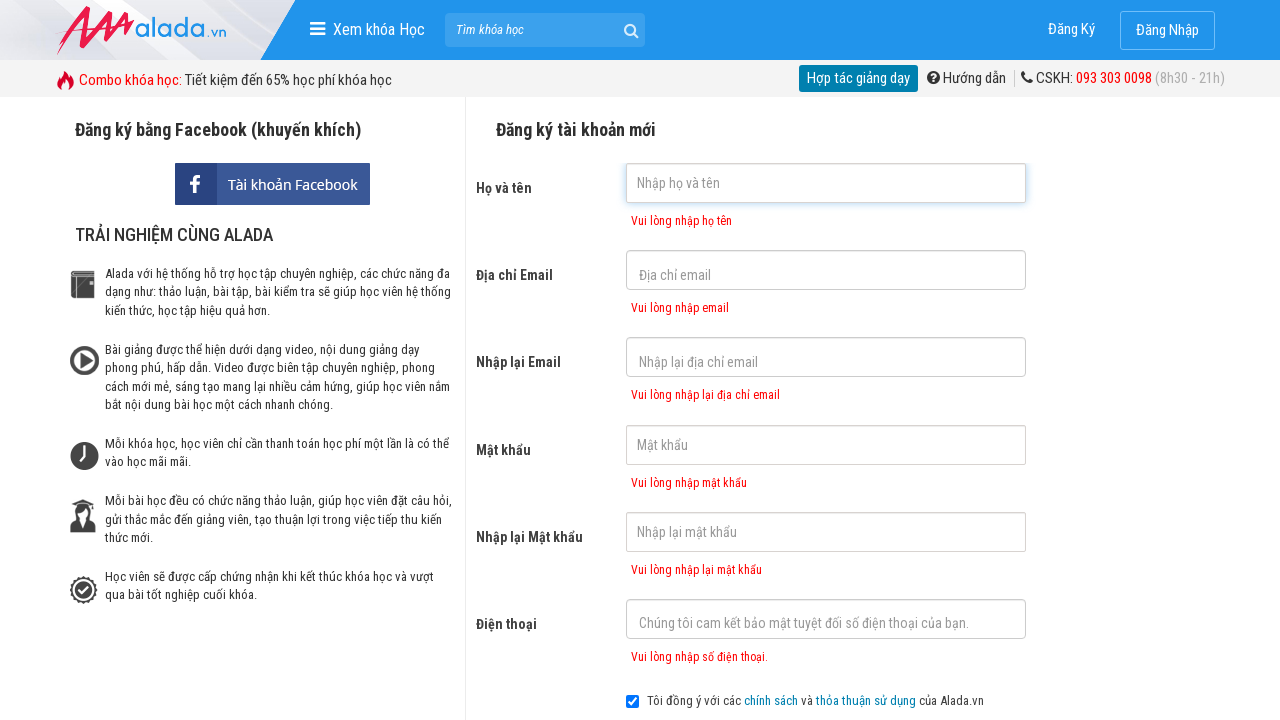

Confirm email error message appeared
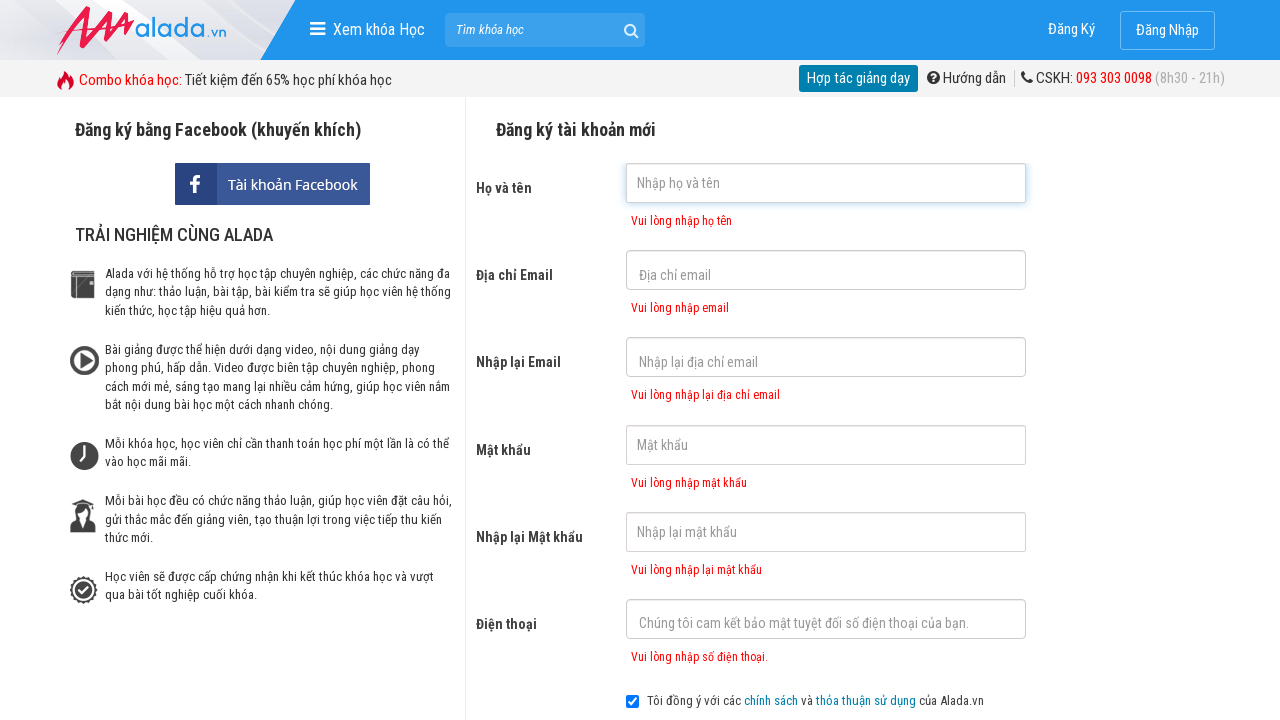

Password error message appeared
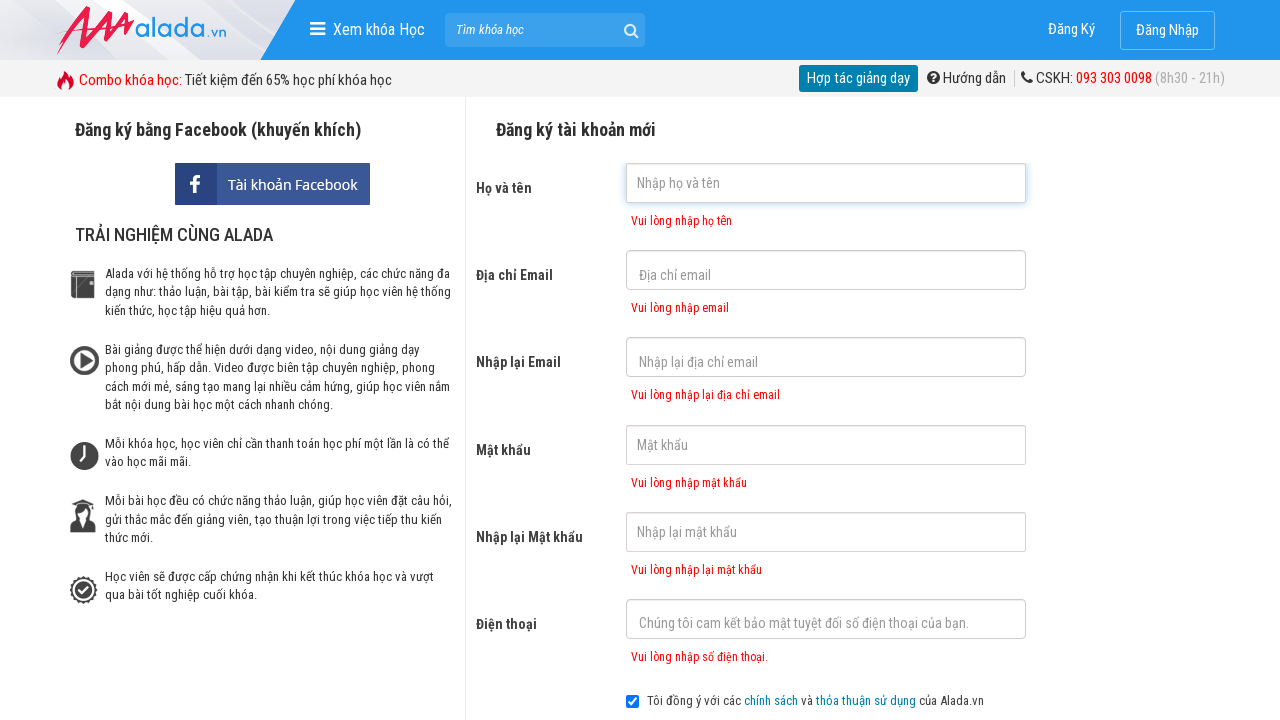

Confirm password error message appeared
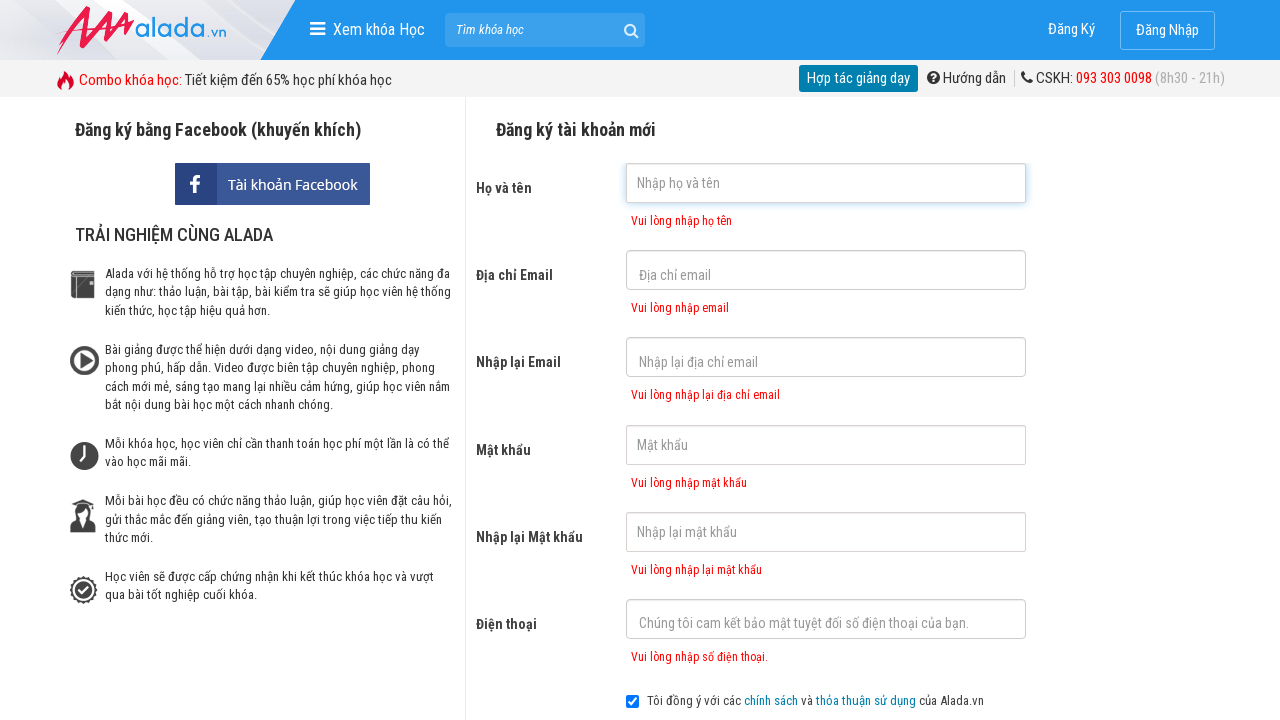

Phone error message appeared
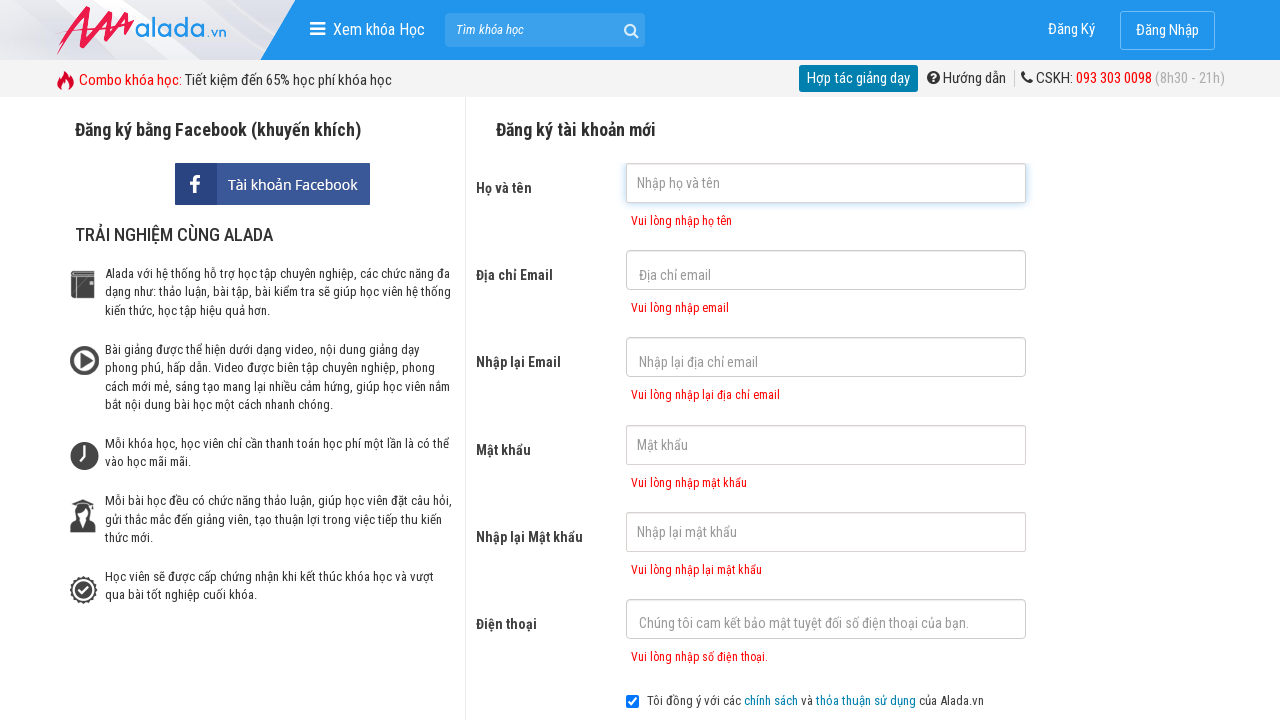

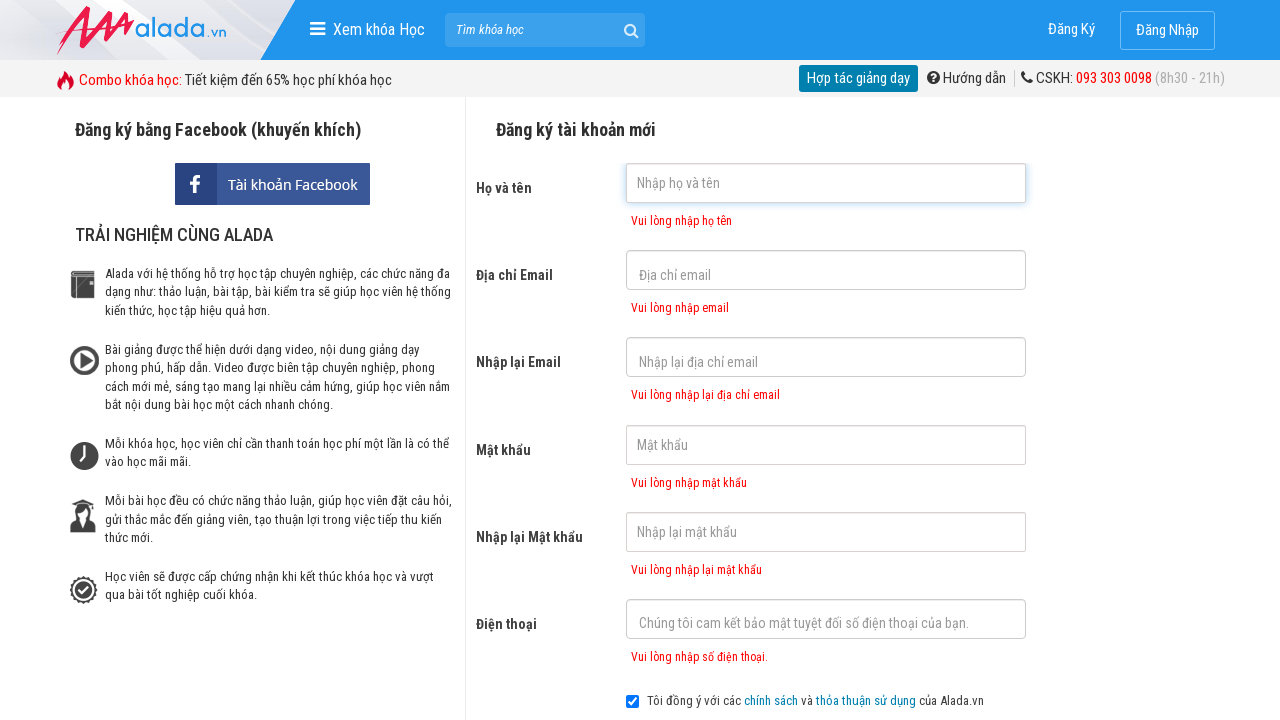